Tests simple JavaScript alert handling by clicking a button to trigger an alert and accepting it

Starting URL: https://www.hyrtutorials.com/p/alertsdemo.html

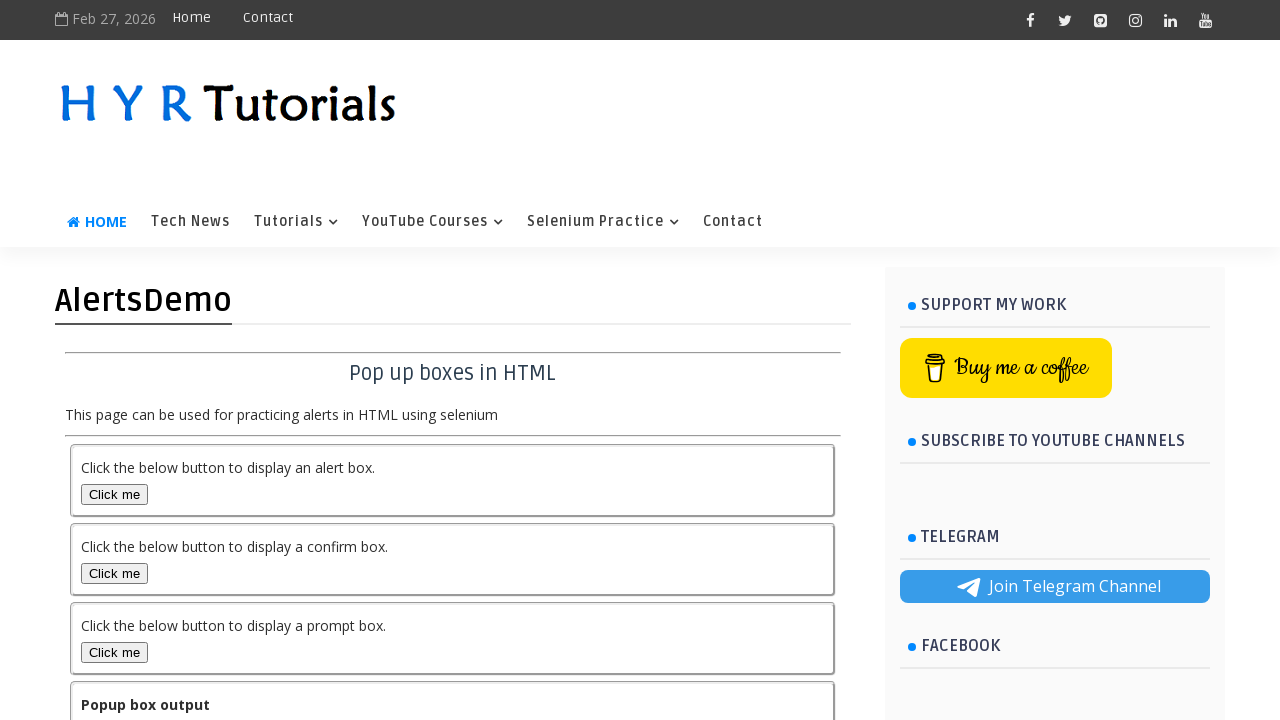

Clicked alert box button to trigger JavaScript alert at (114, 494) on #alertBox
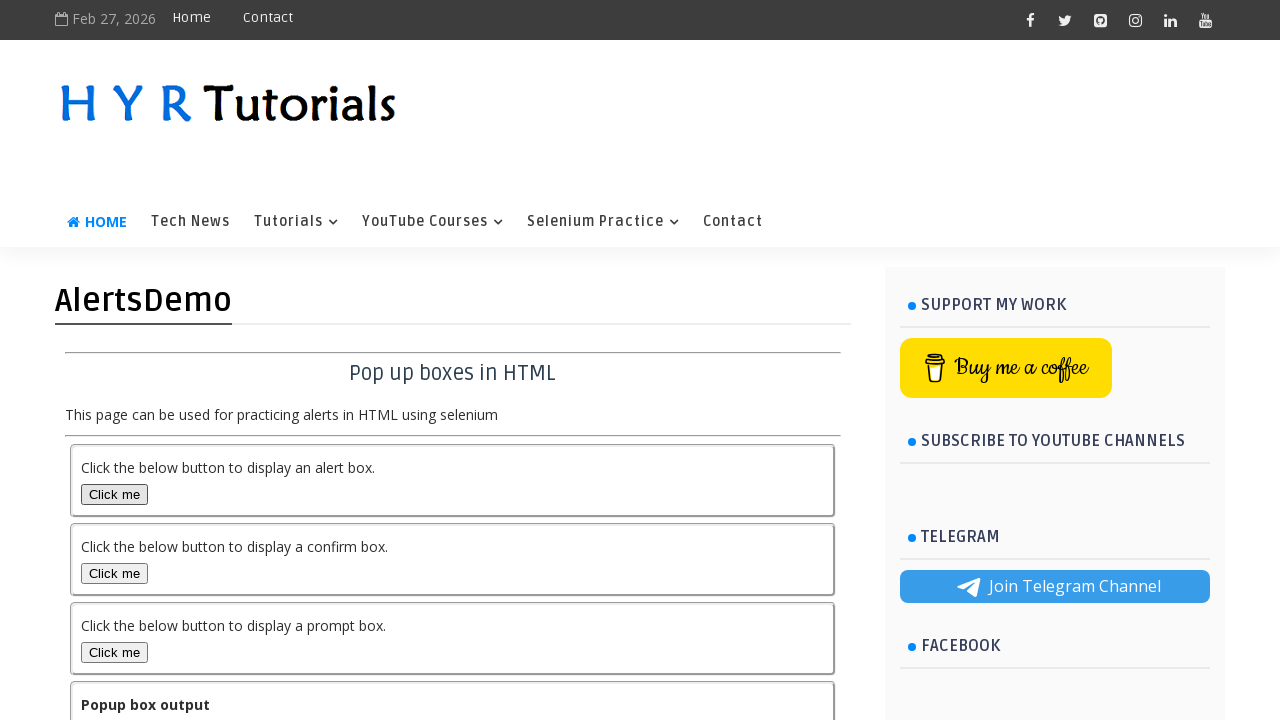

Set up dialog handler to accept alerts
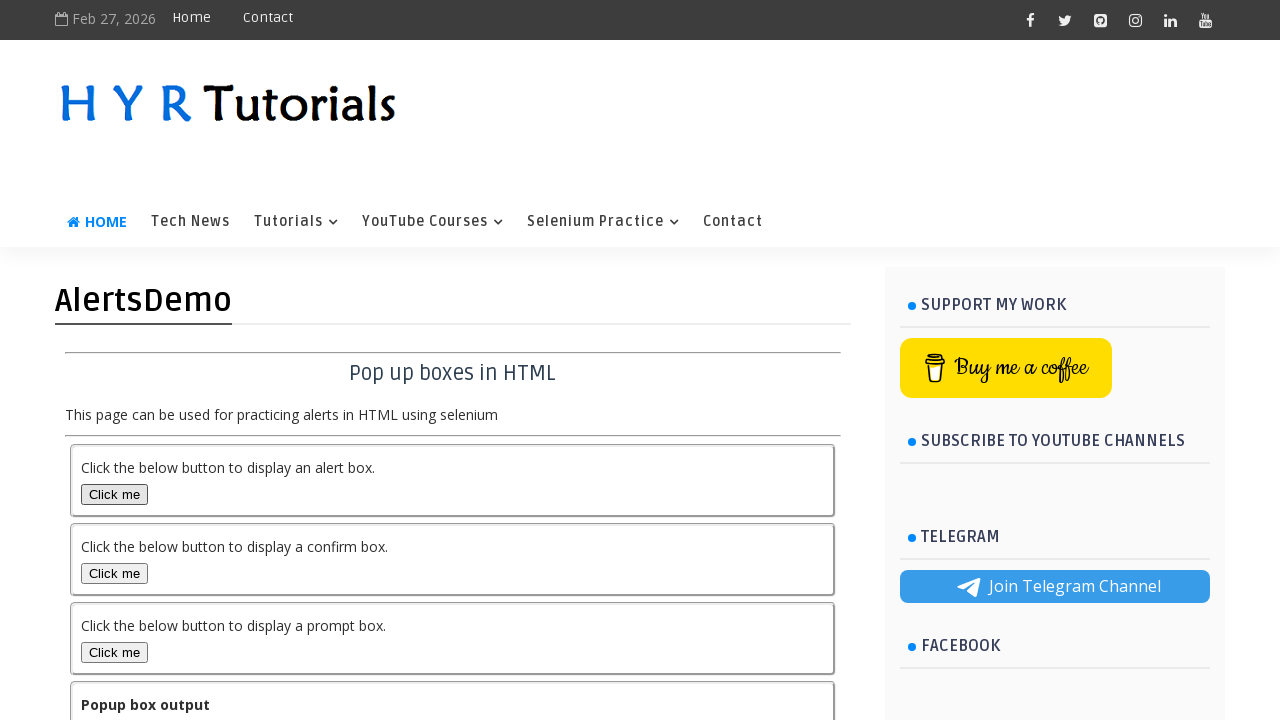

Waited for alert to be processed and accepted
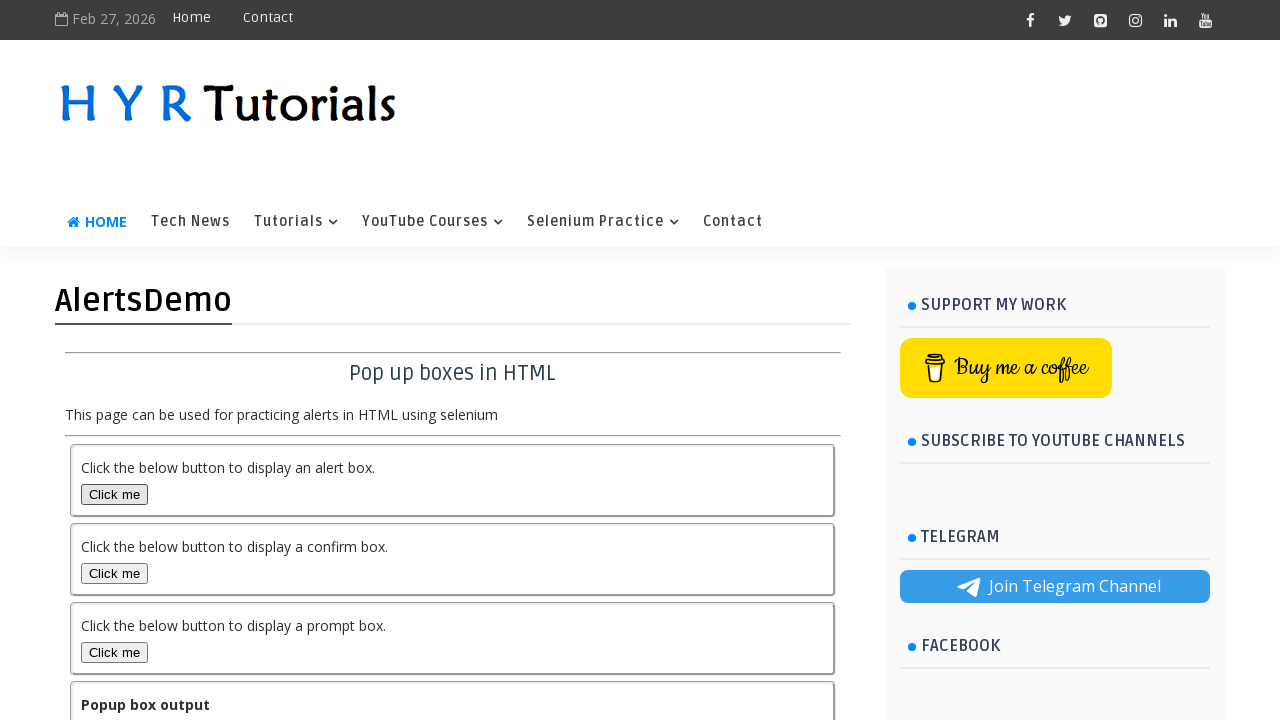

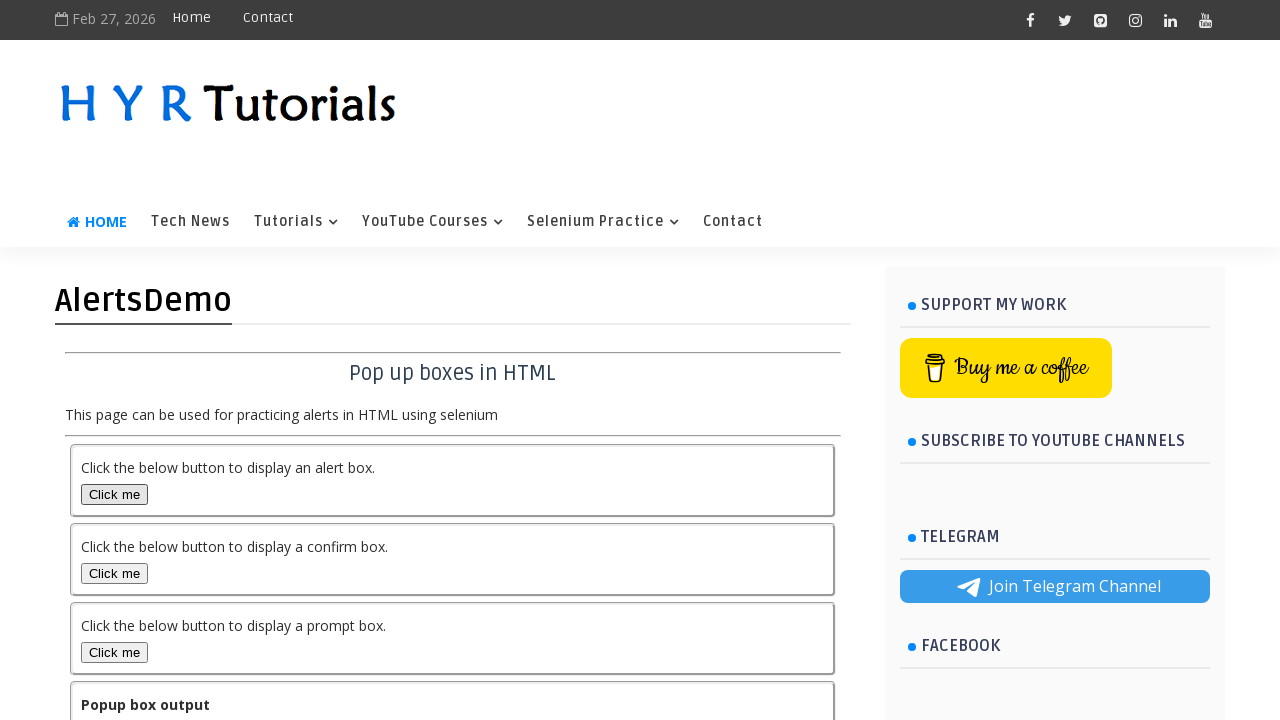